Tests adding a single book to a reading list by filling in the title and author fields and submitting the form

Starting URL: https://tap-ht24-testverktyg.github.io/exam-template/

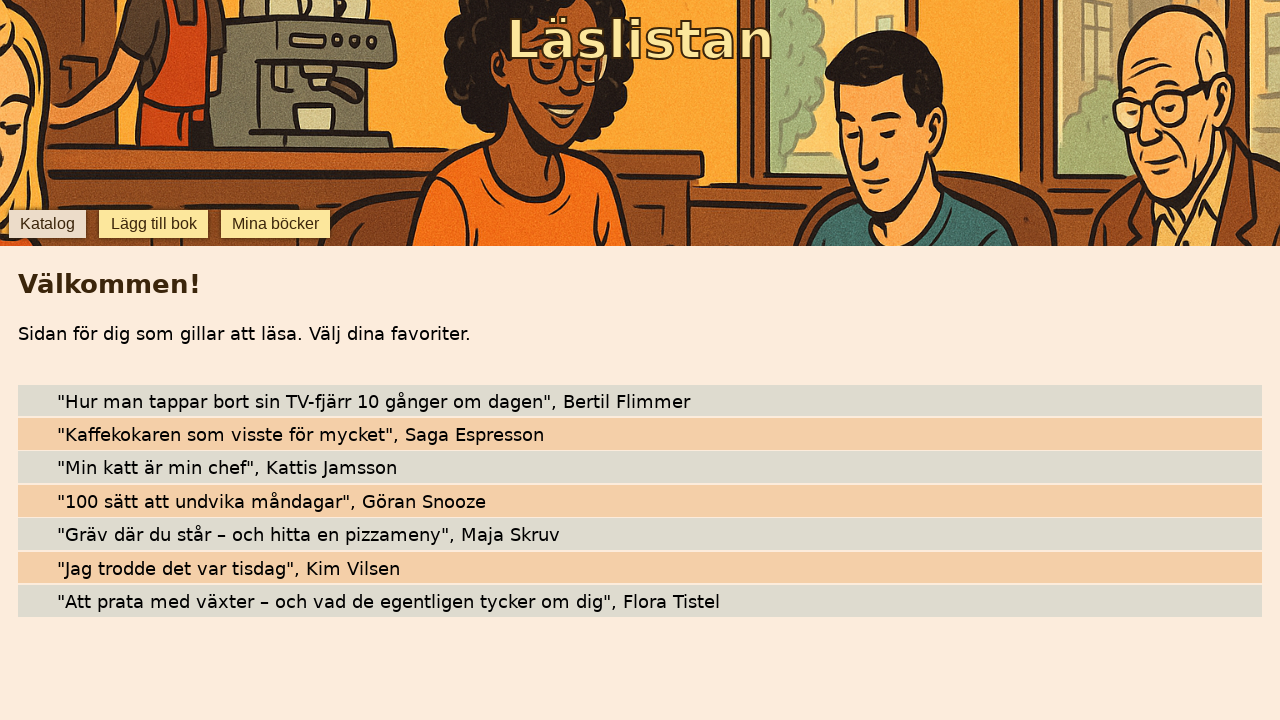

Verified page title contains 'Läslistan'
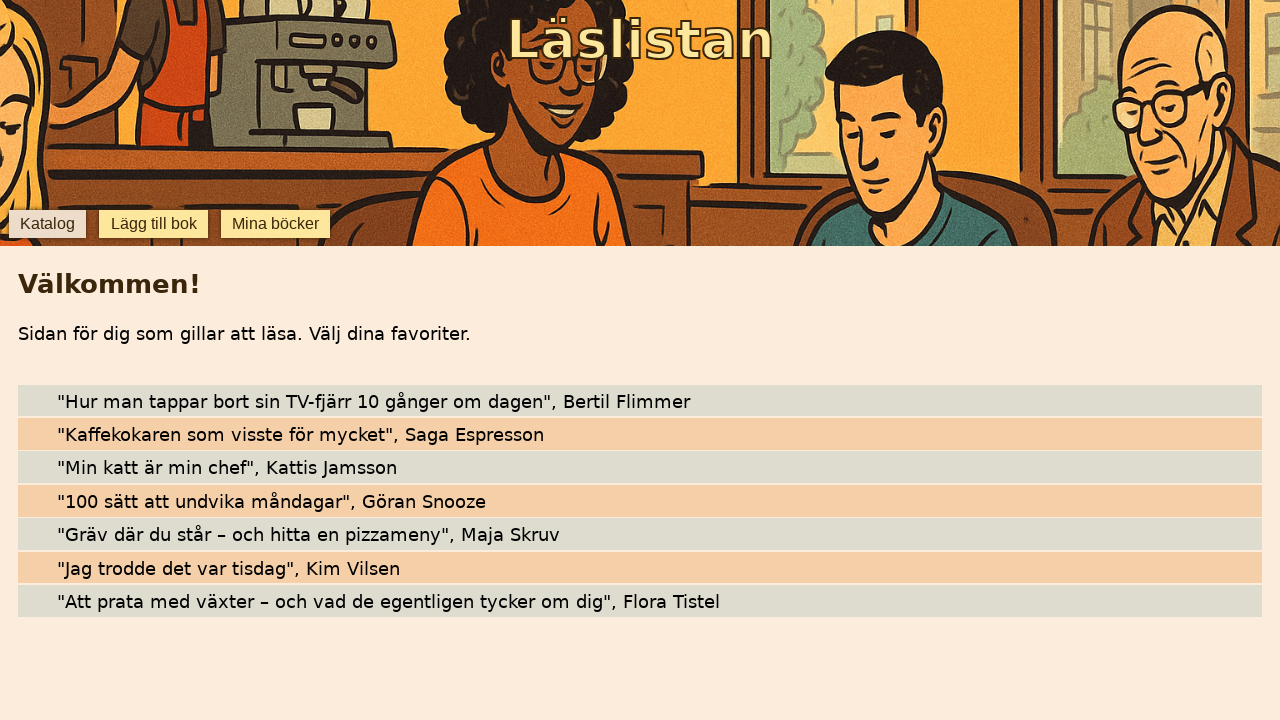

Verified h1 heading displays 'Läslistan'
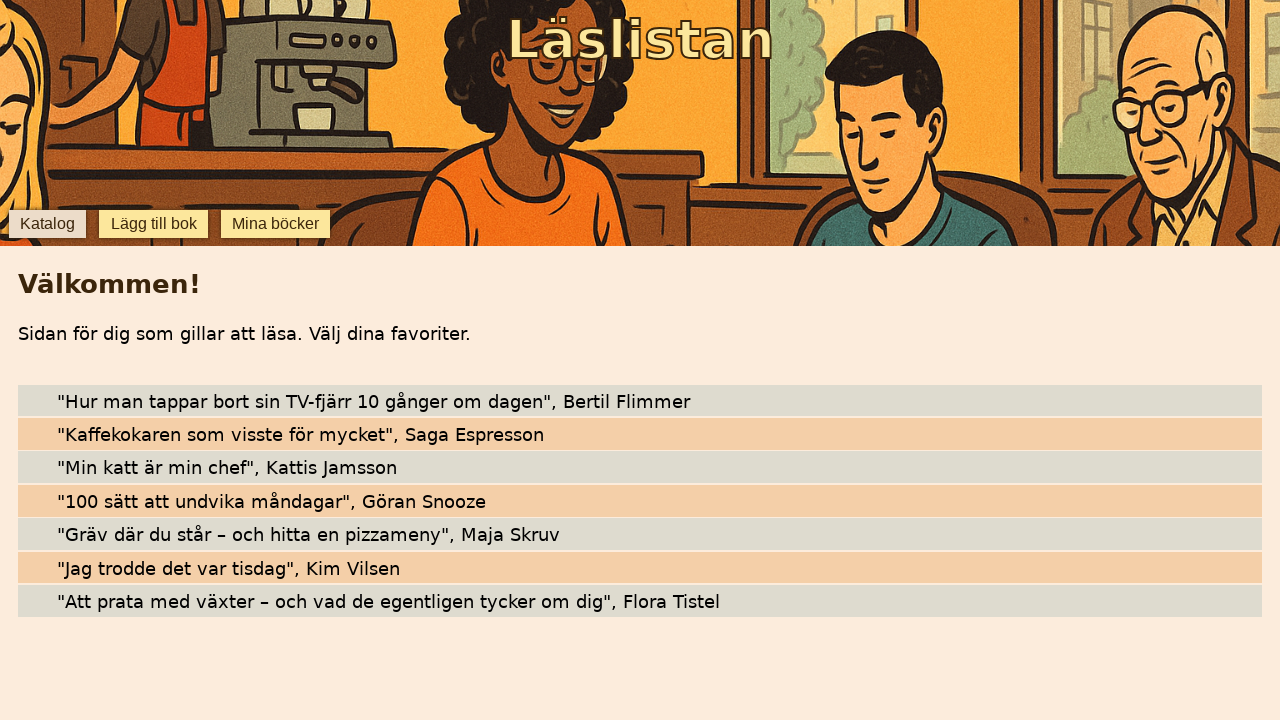

Clicked 'Add book' button at (154, 224) on [data-testid="add-book"]
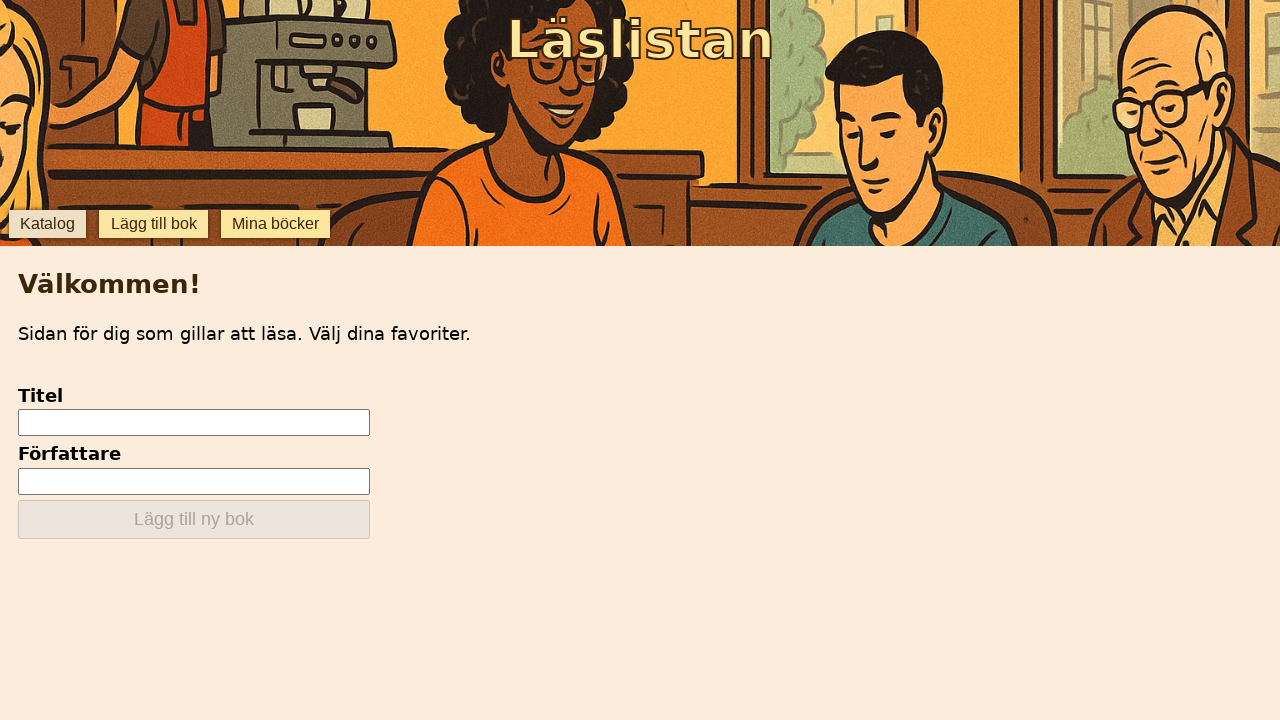

Filled in book title field with 'Samurai' on [data-testid="add-input-title"]
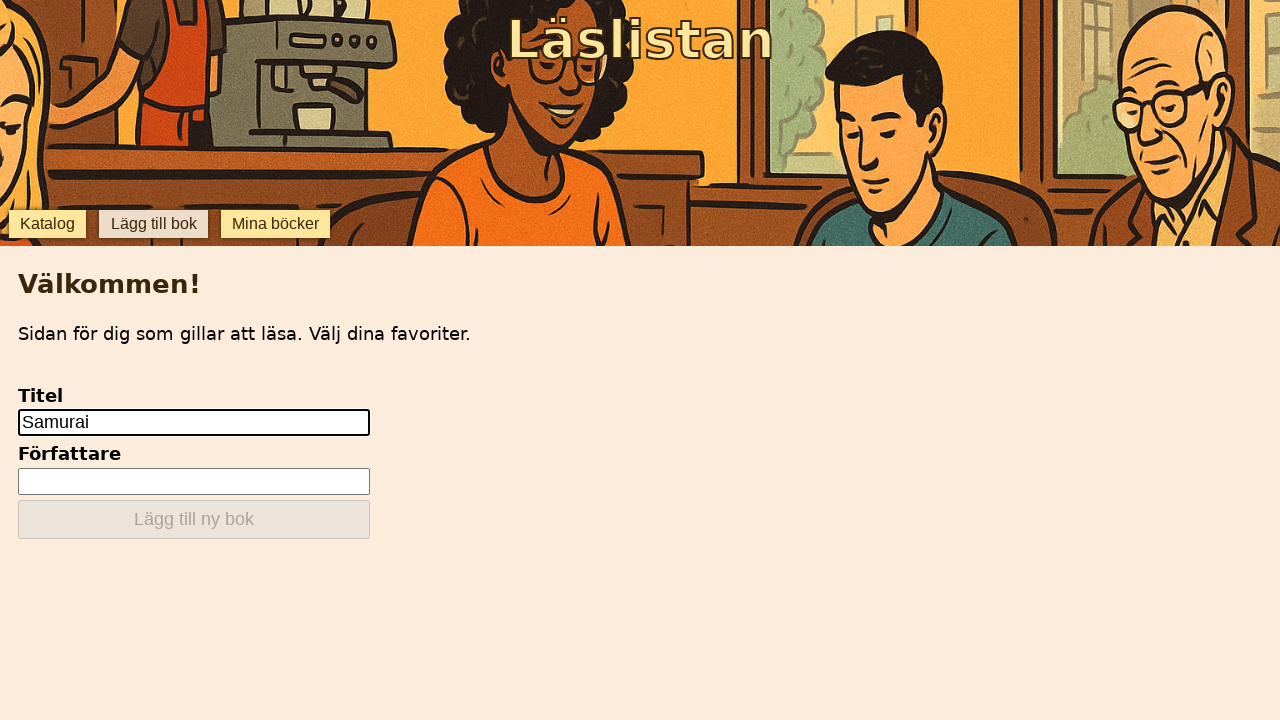

Filled in author field with 'Hiroshi Morita' on [data-testid="add-input-author"]
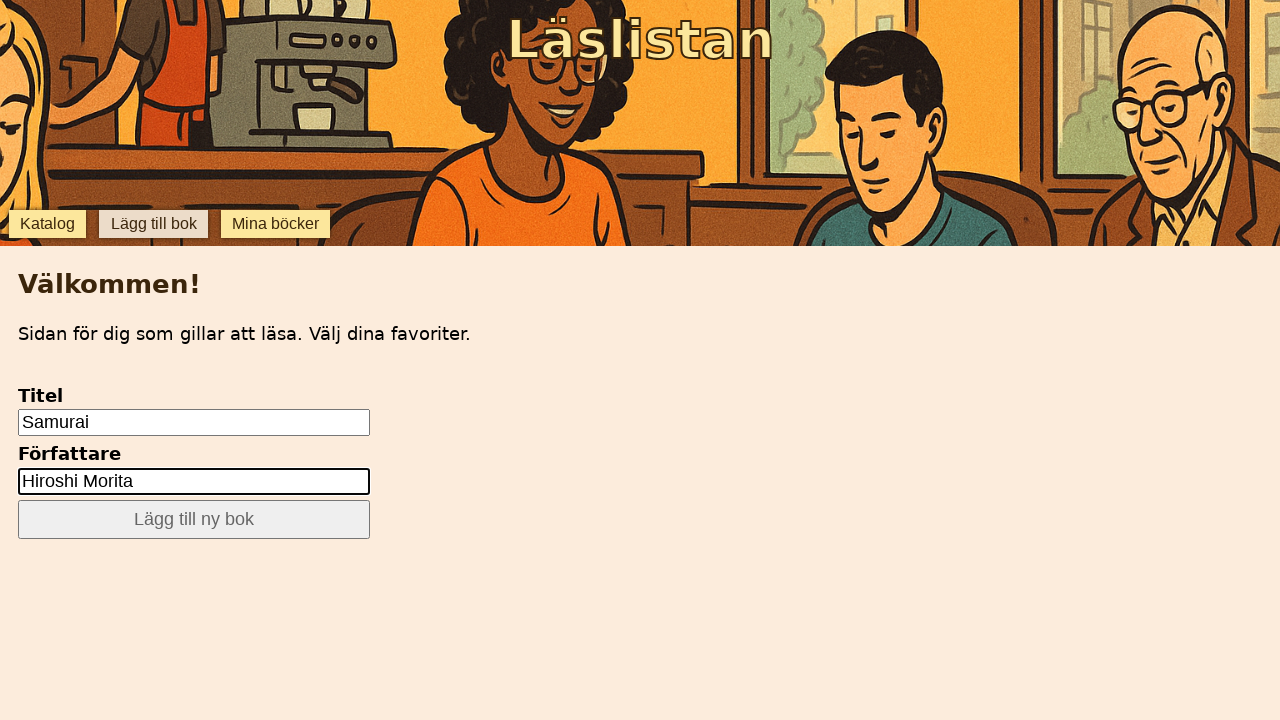

Clicked submit button to add the book at (194, 520) on [data-testid="add-submit"]
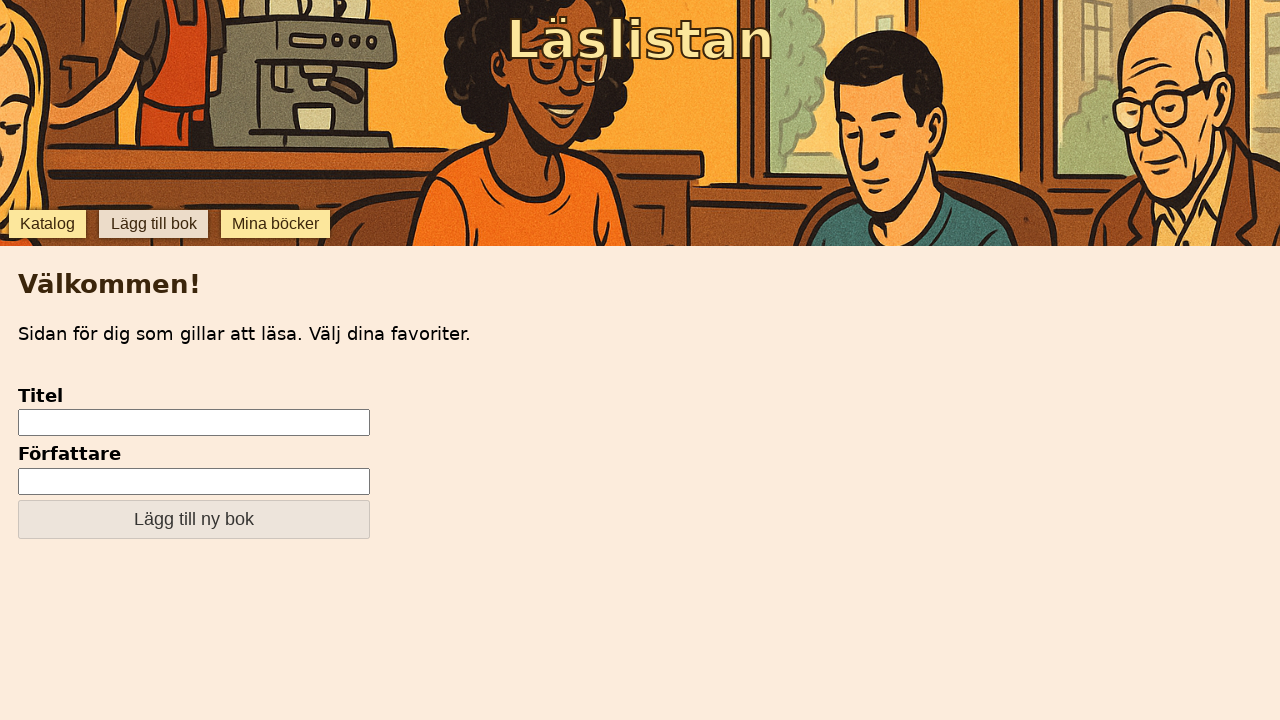

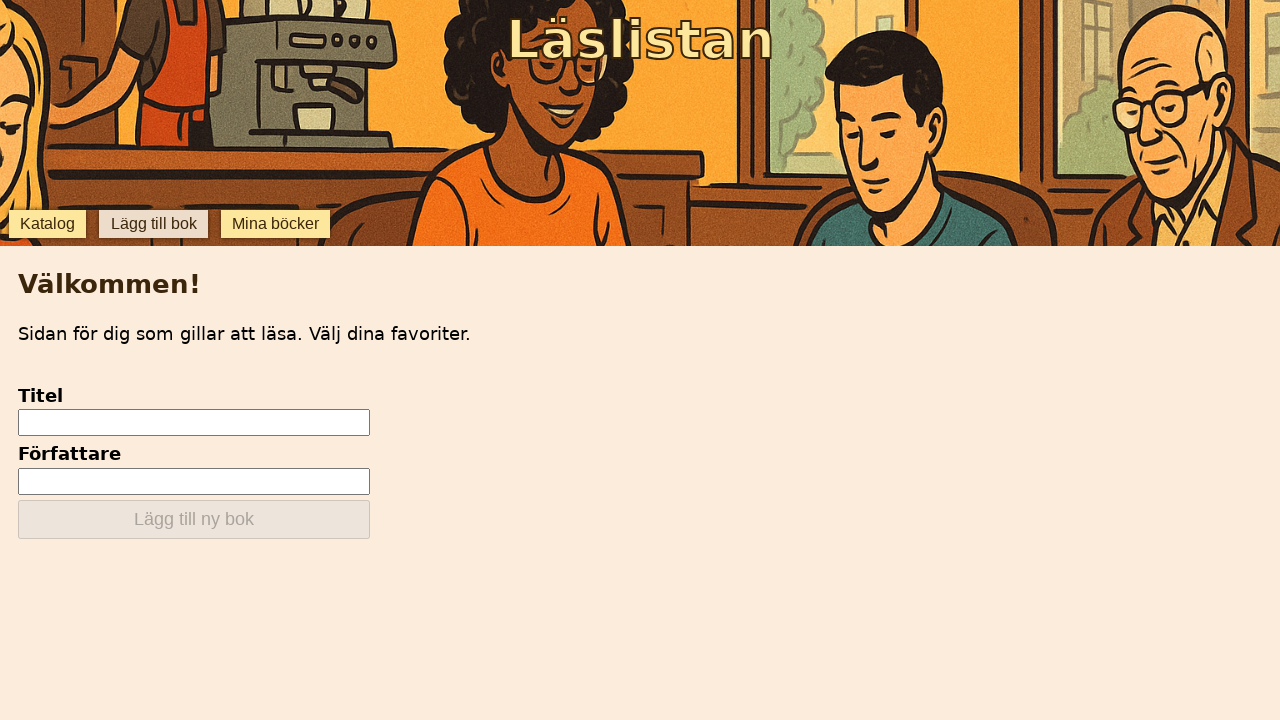